Validates that Sign In and Sign Up buttons are visible on the main page

Starting URL: https://test.my-fork.com/

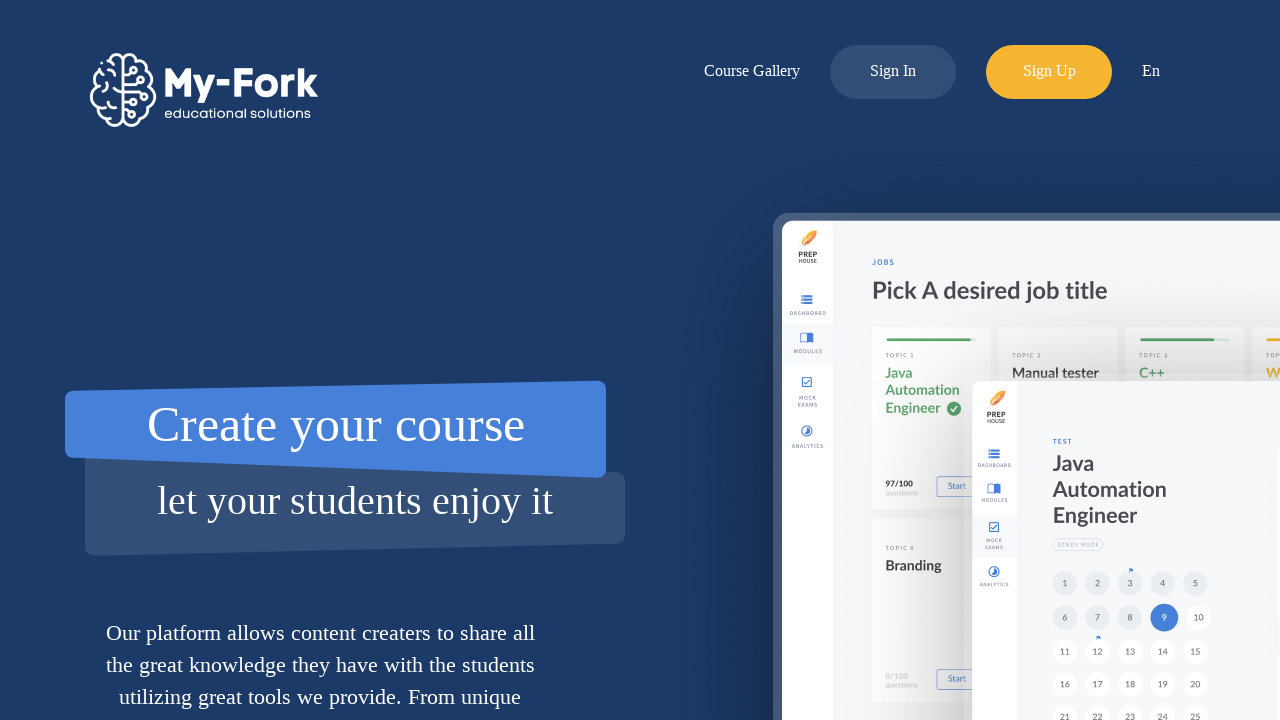

Navigated to main page at https://test.my-fork.com/
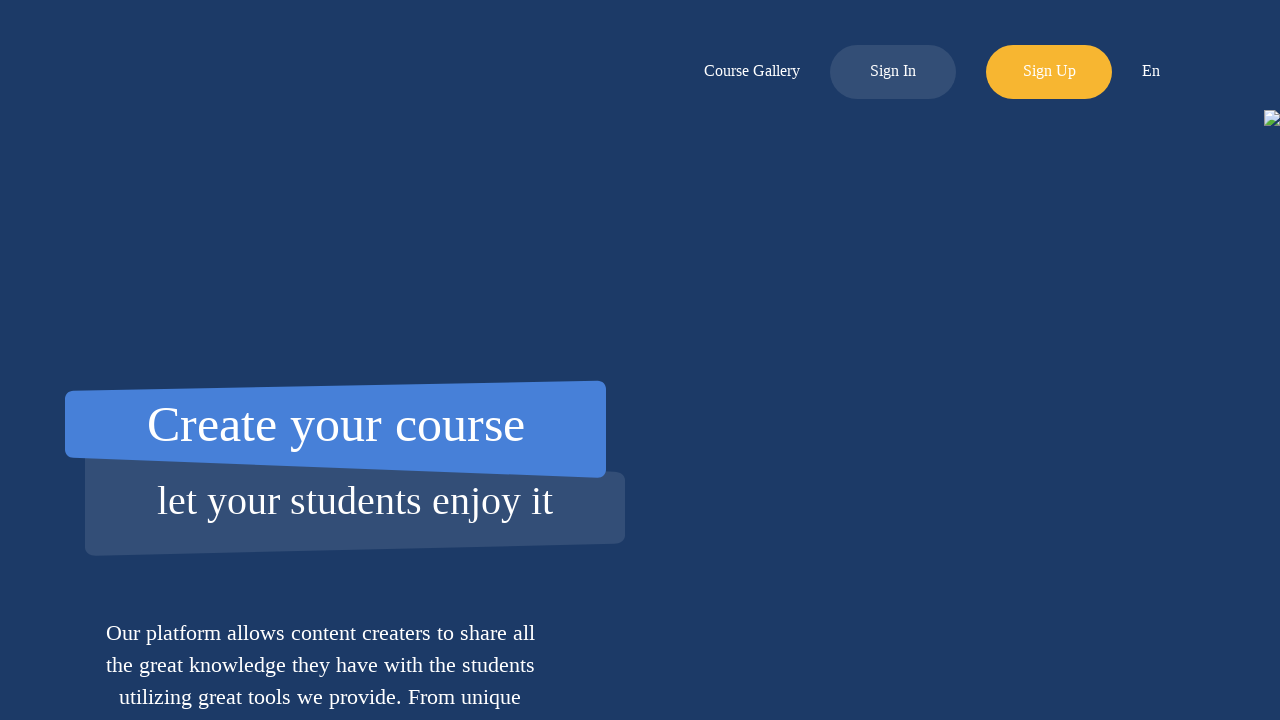

Sign In button selector became available
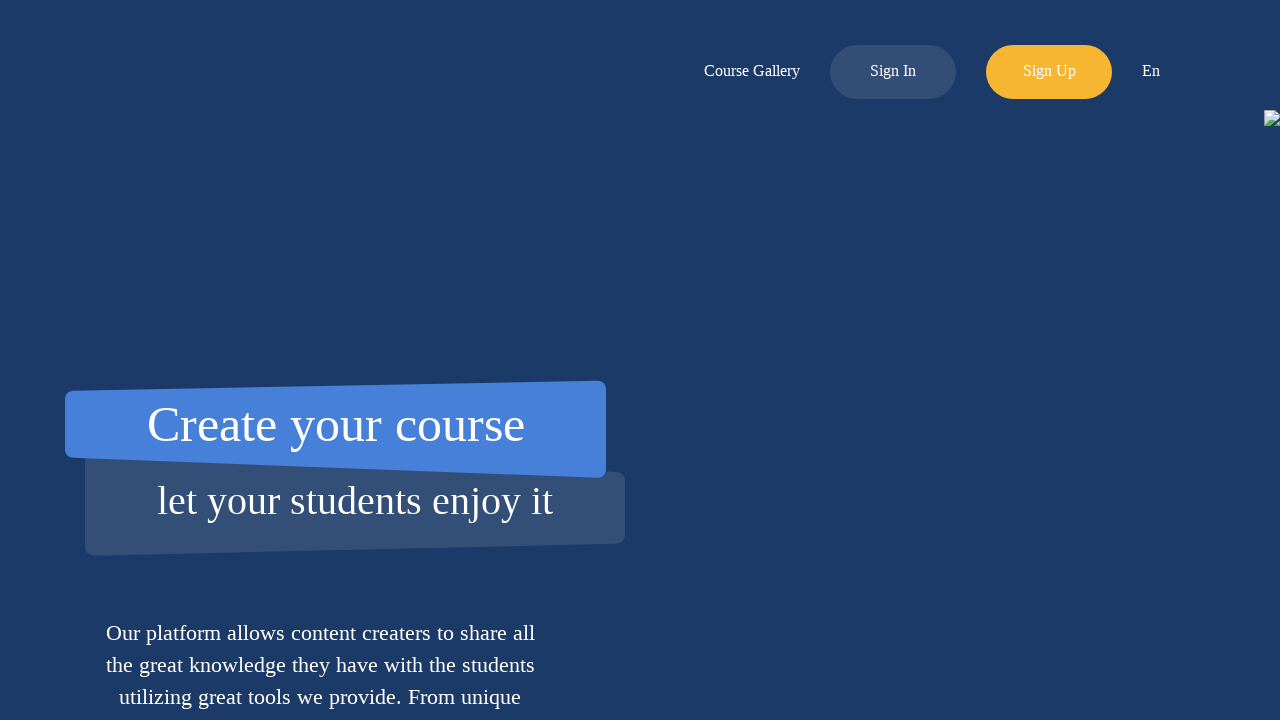

Verified Sign In button visibility
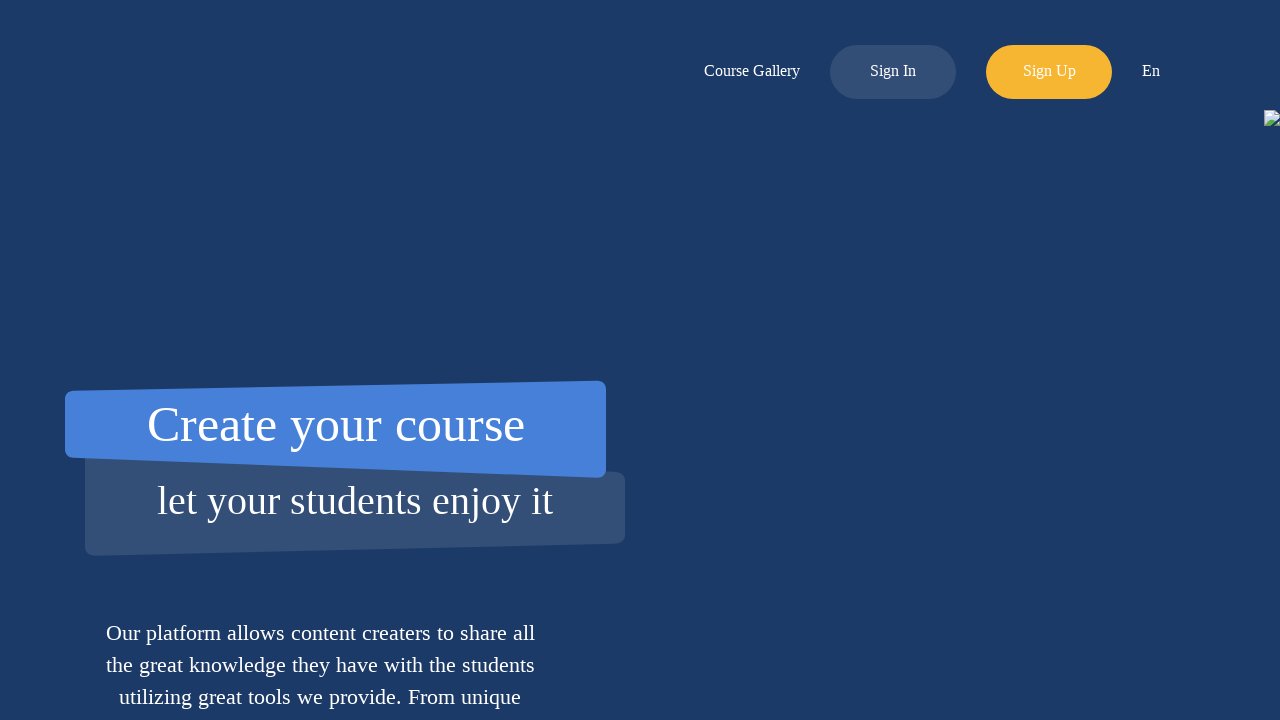

Verified Sign Up button visibility
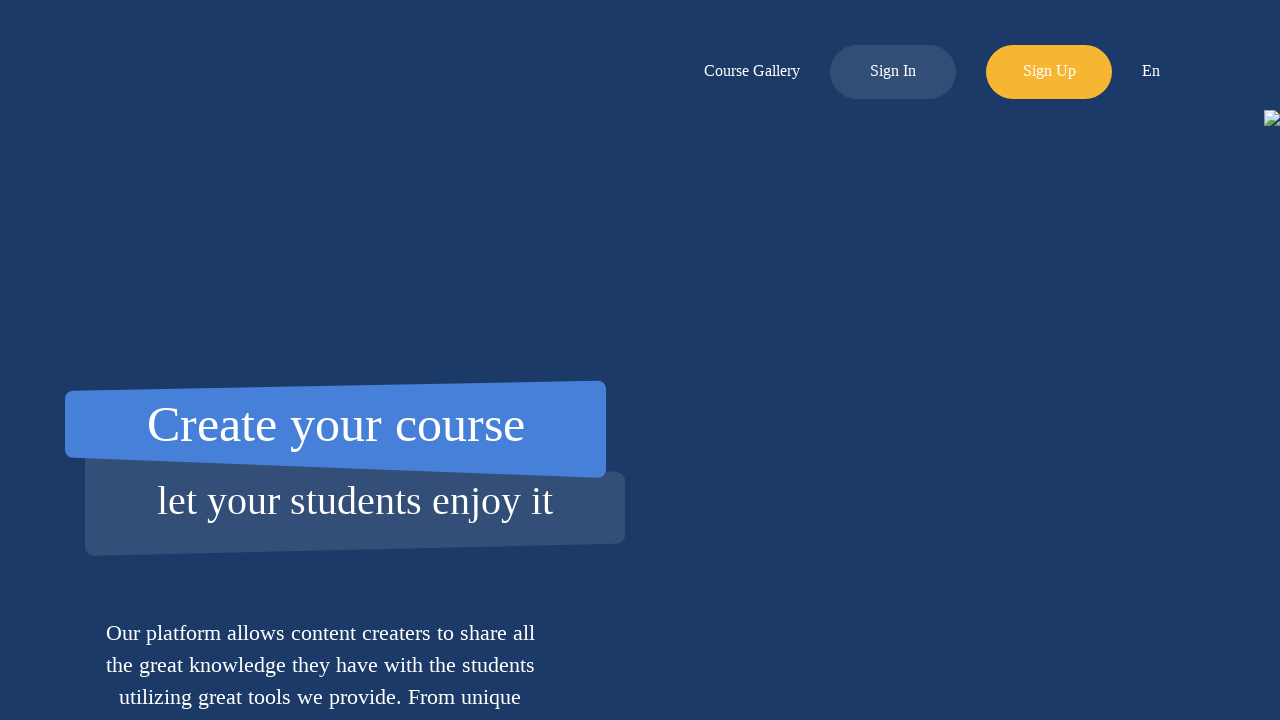

Assertion passed: Sign In button is displayed
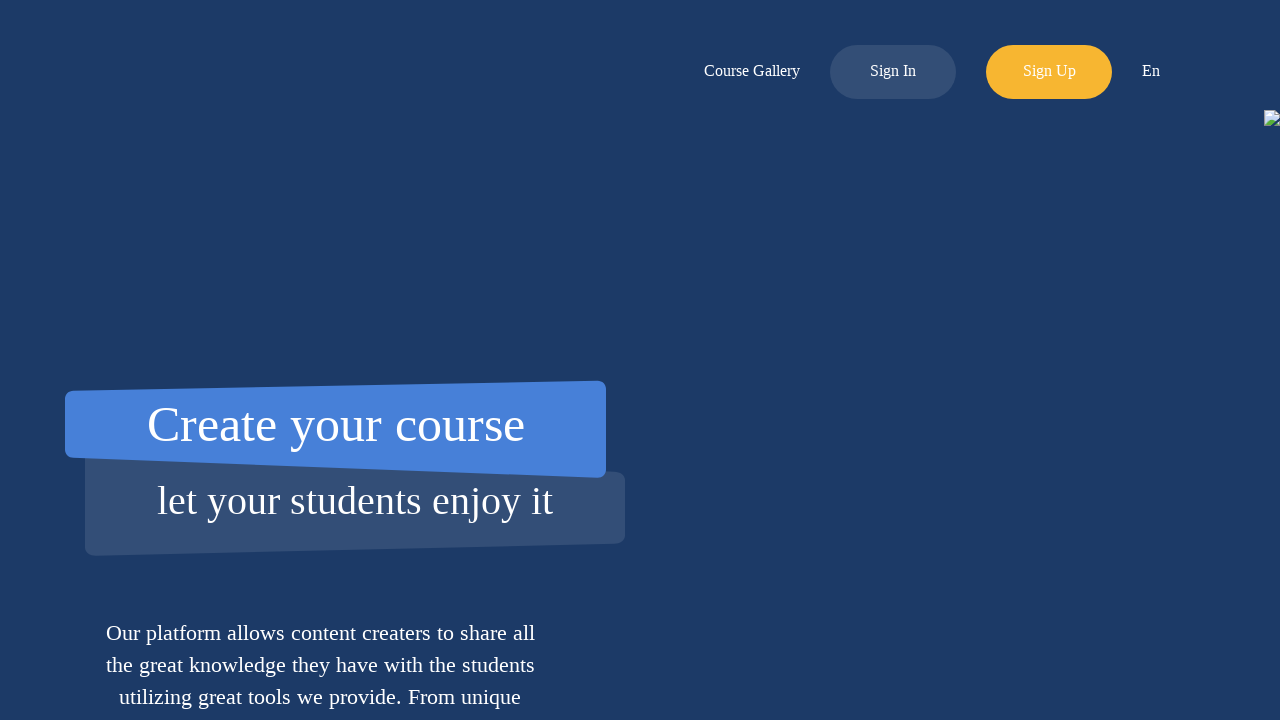

Assertion passed: Sign Up button is displayed
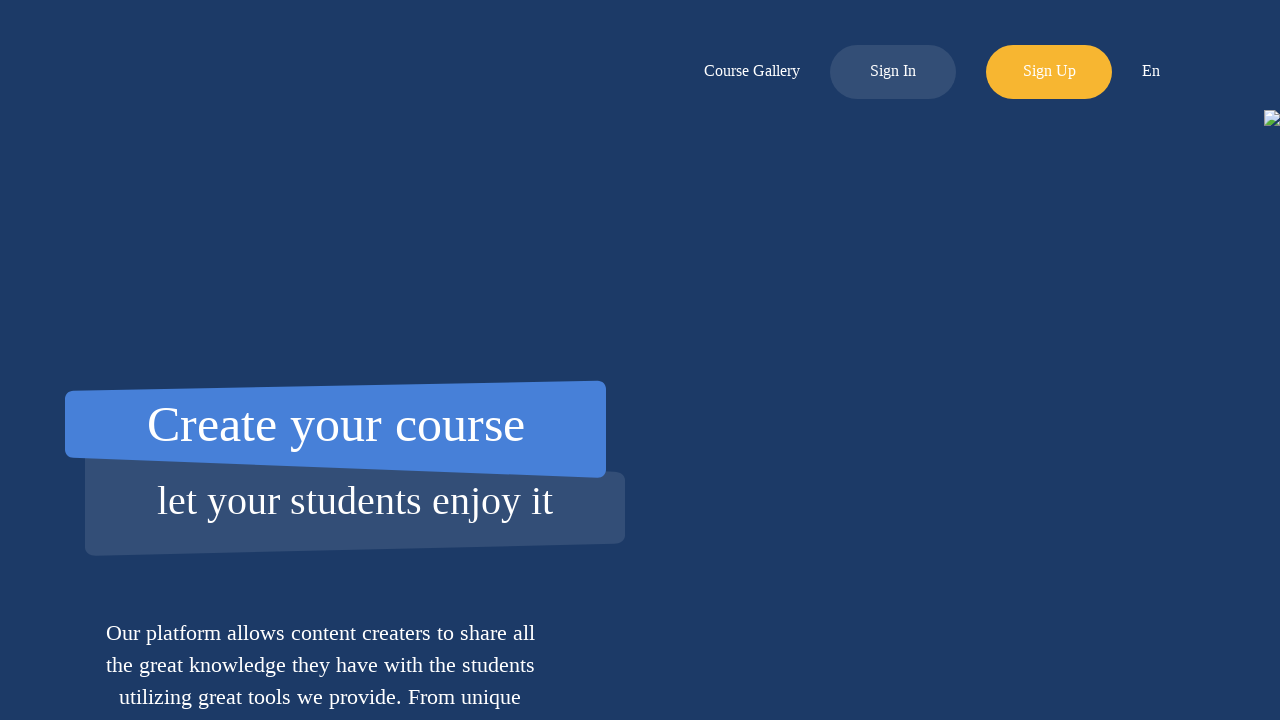

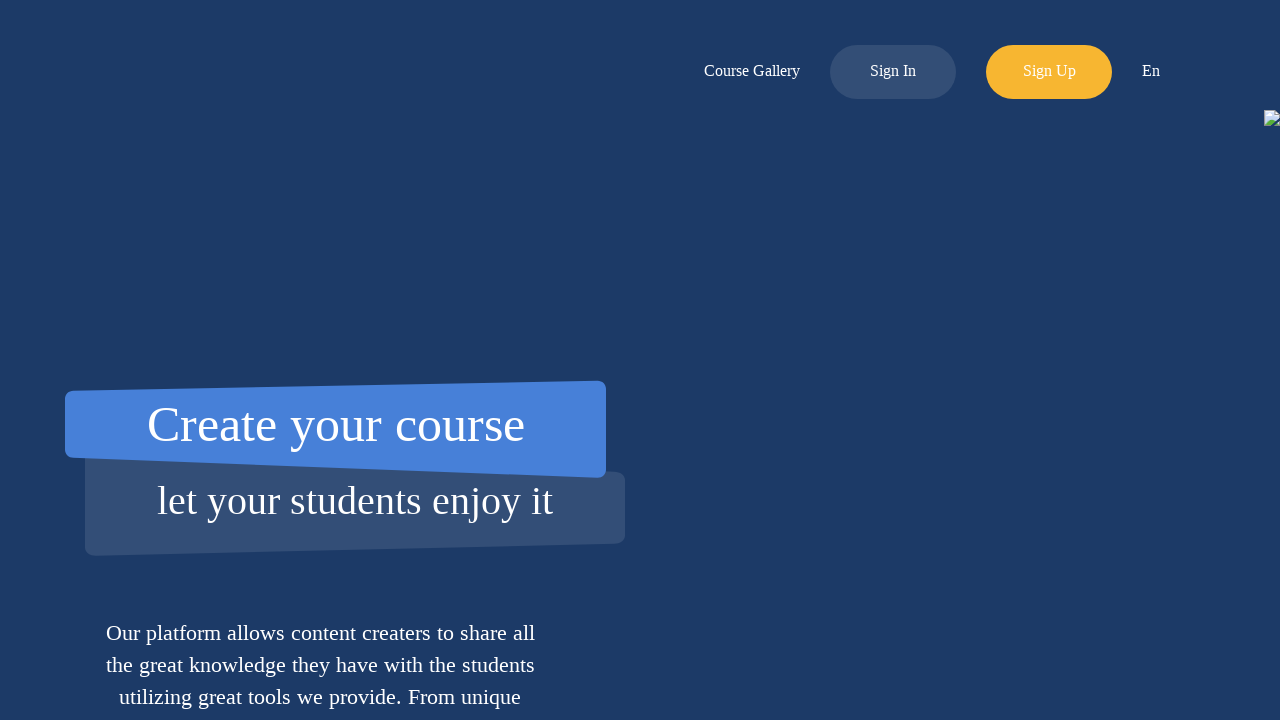